Navigates to the ITEP UENF website and clicks on a portal link to navigate to another page

Starting URL: http://itepuenf.com.br

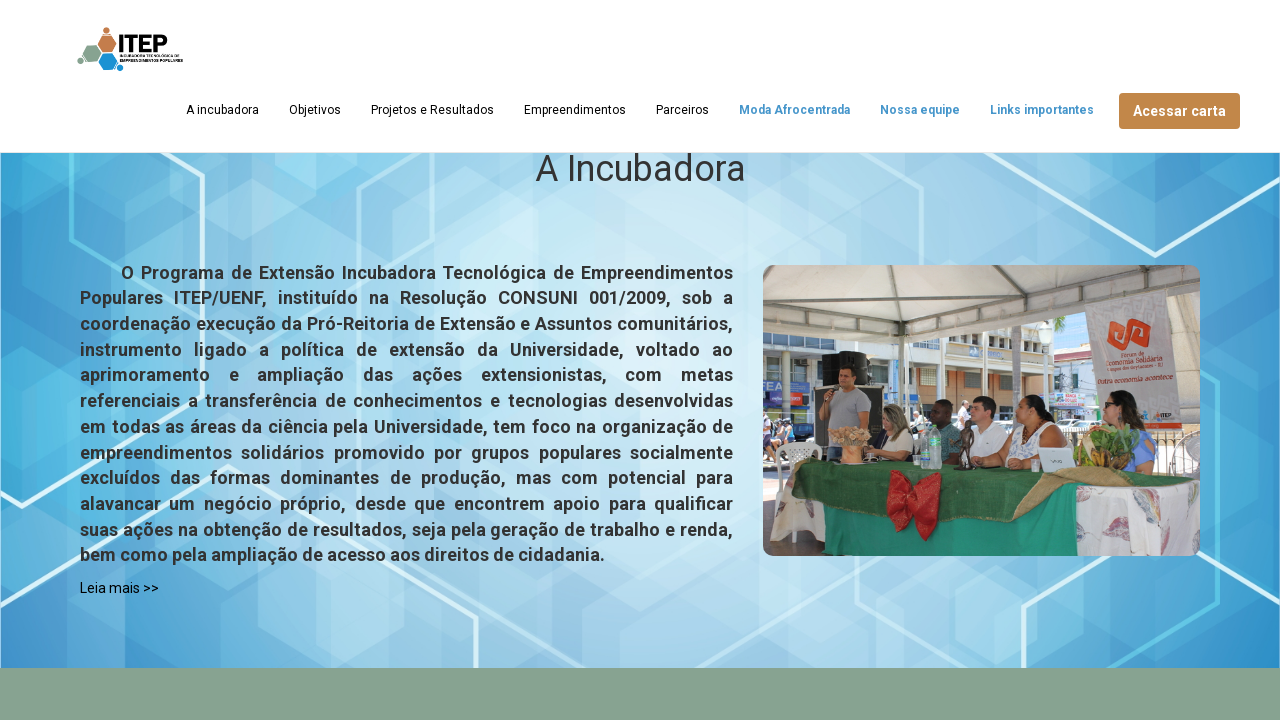

Navigated to ITEP UENF website at http://itepuenf.com.br
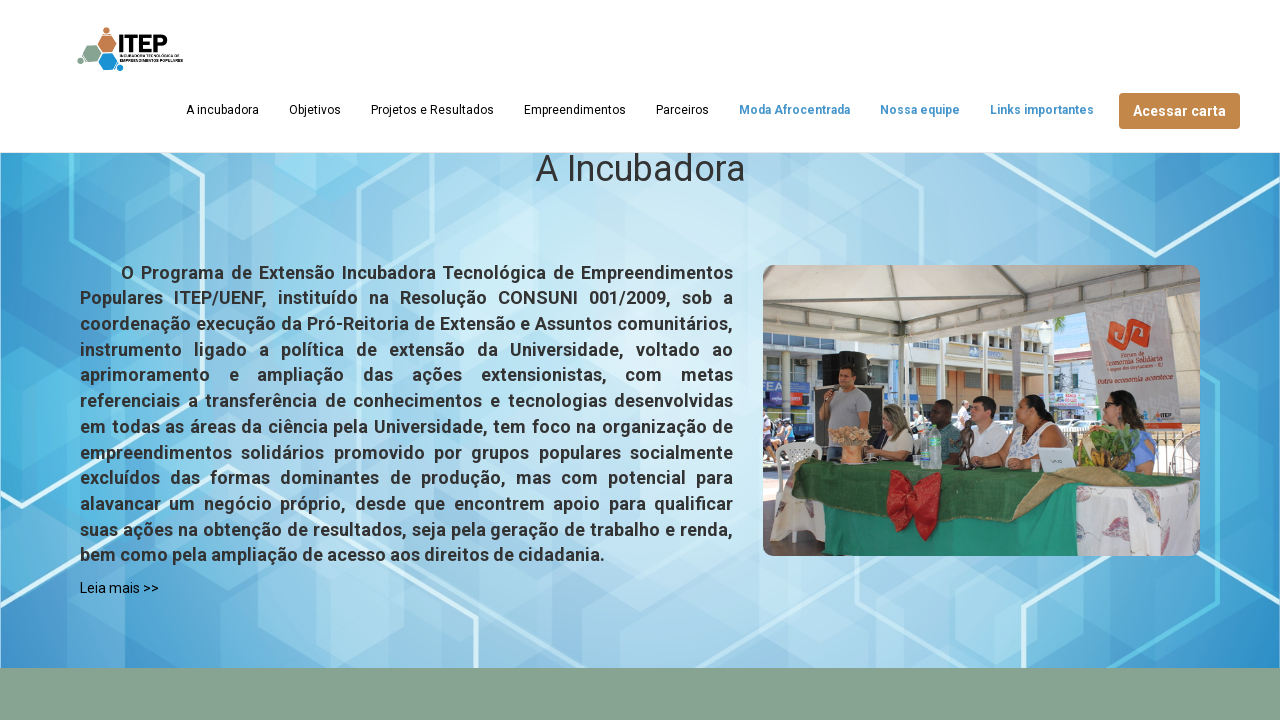

Clicked on portal link to navigate to another page at (794, 110) on #portal_link a
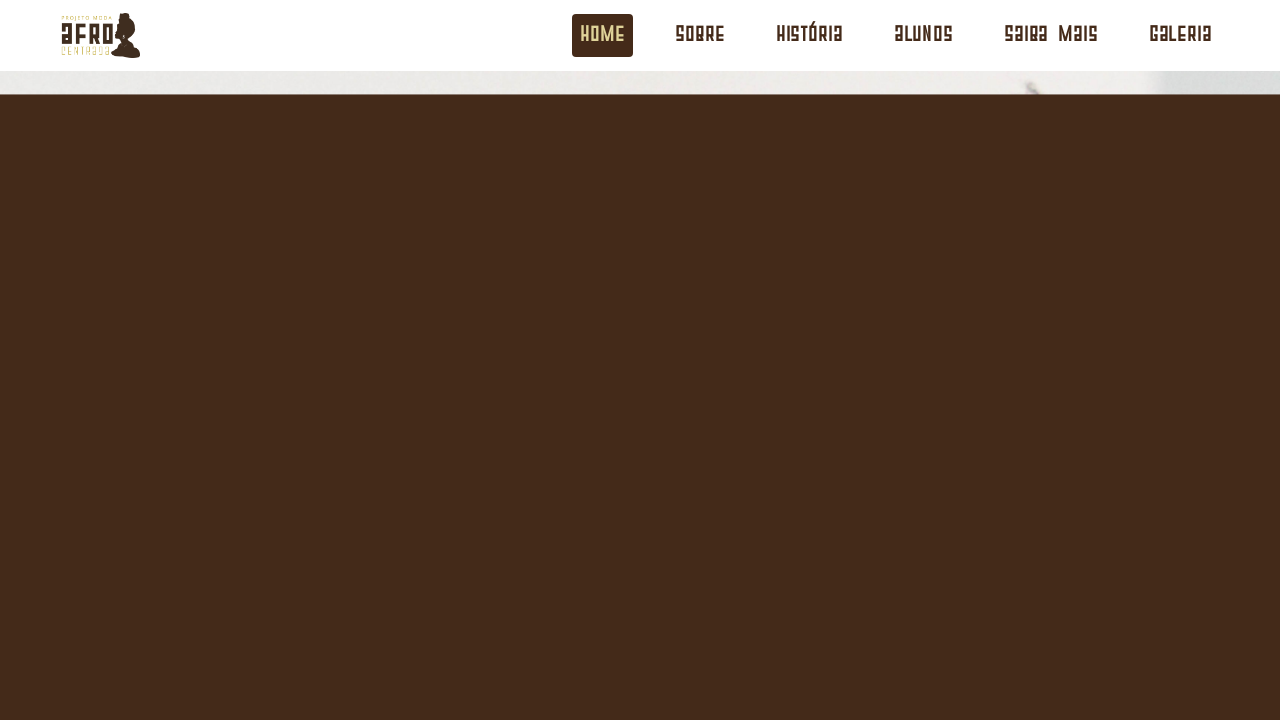

Waited for page to complete loading (domcontentloaded)
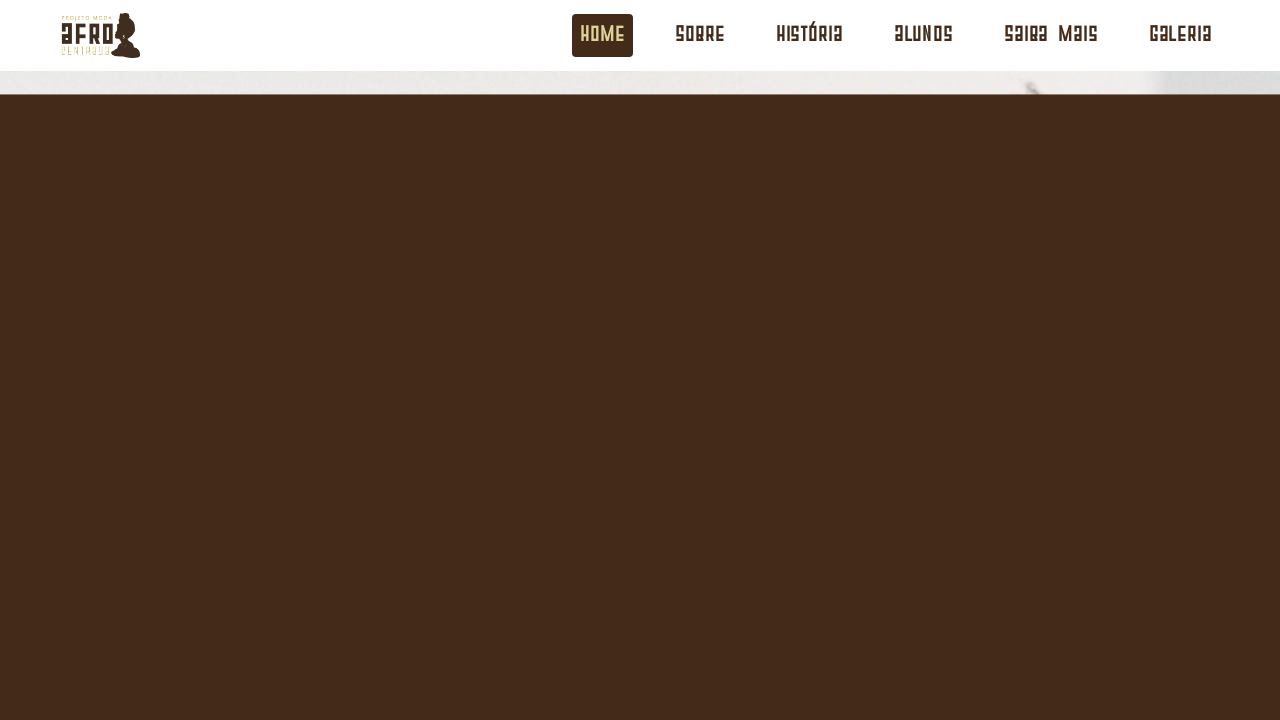

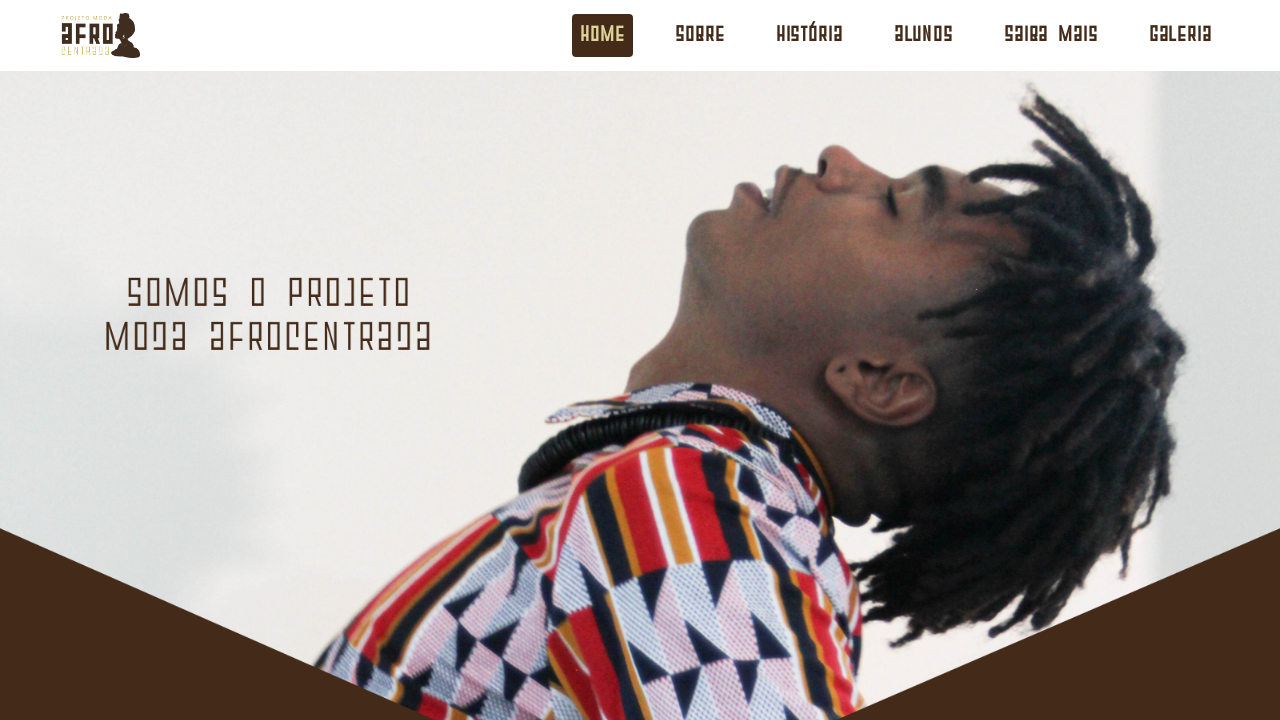